Tests clicking the "Create an account" link on the GitHub login page to navigate to the signup page

Starting URL: https://github.com/login

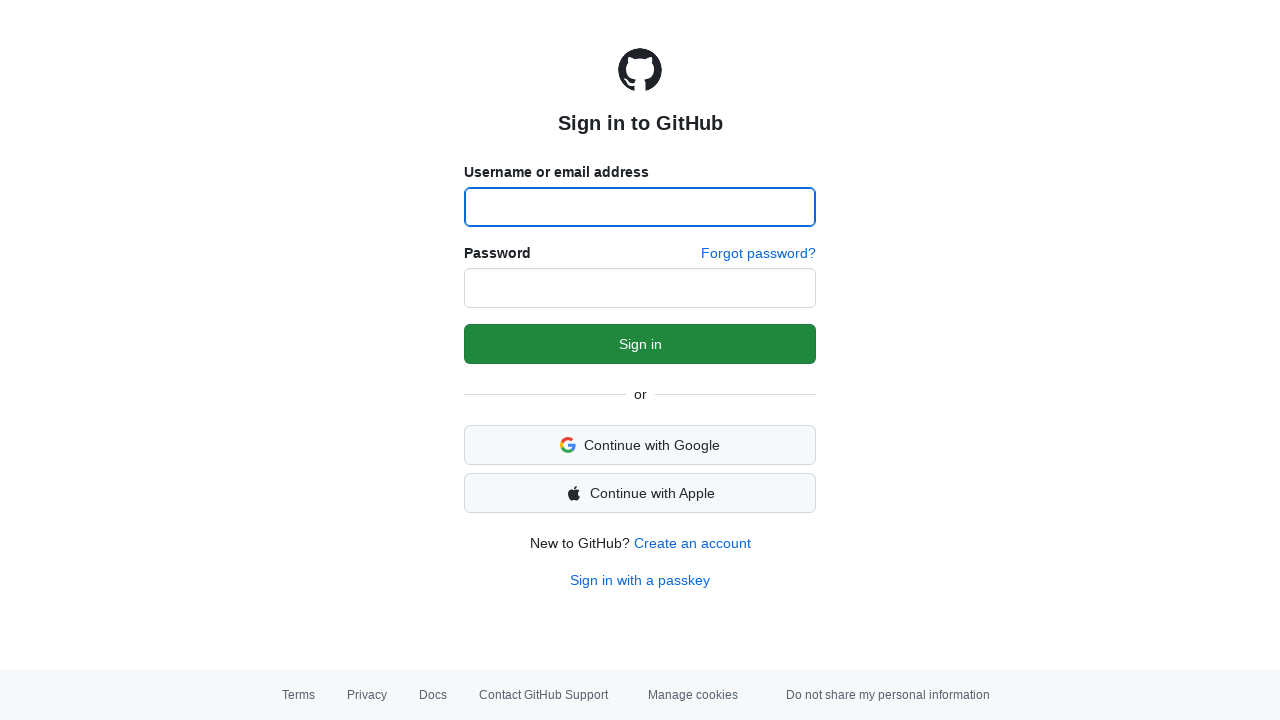

Clicked 'Create an account' link on GitHub login page at (692, 543) on text=Create an account
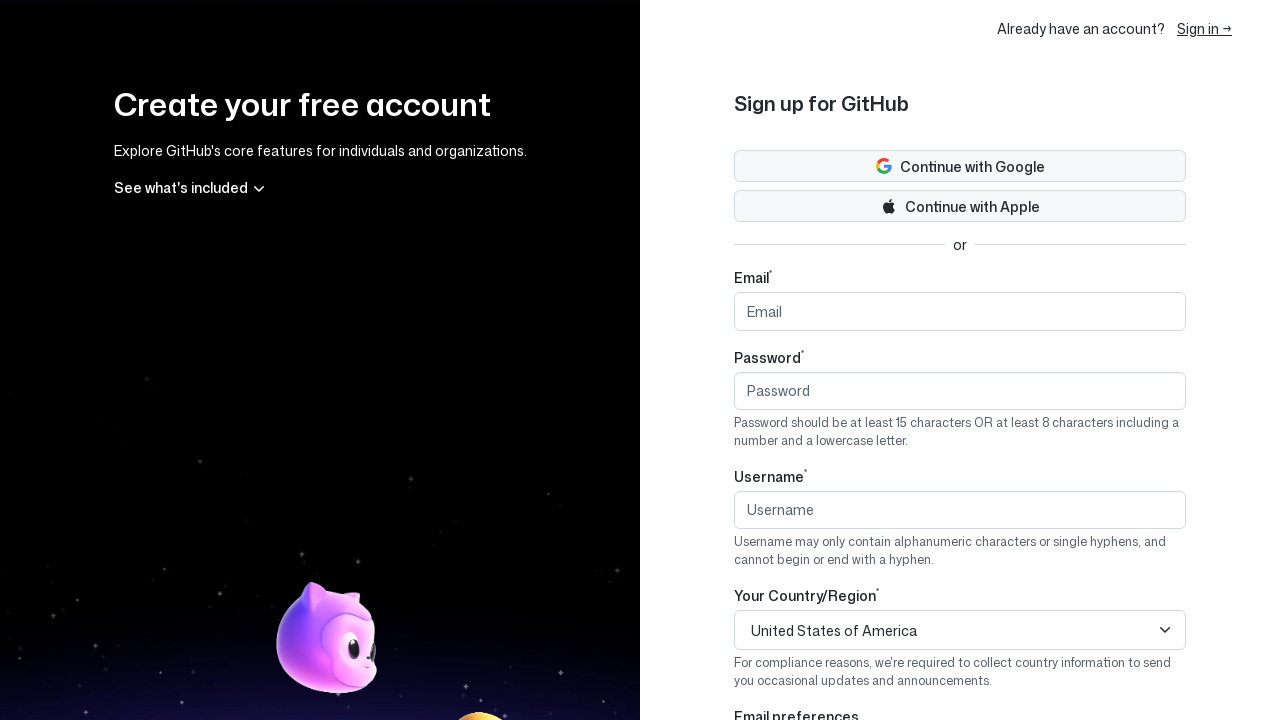

Waited for signup page to load completely
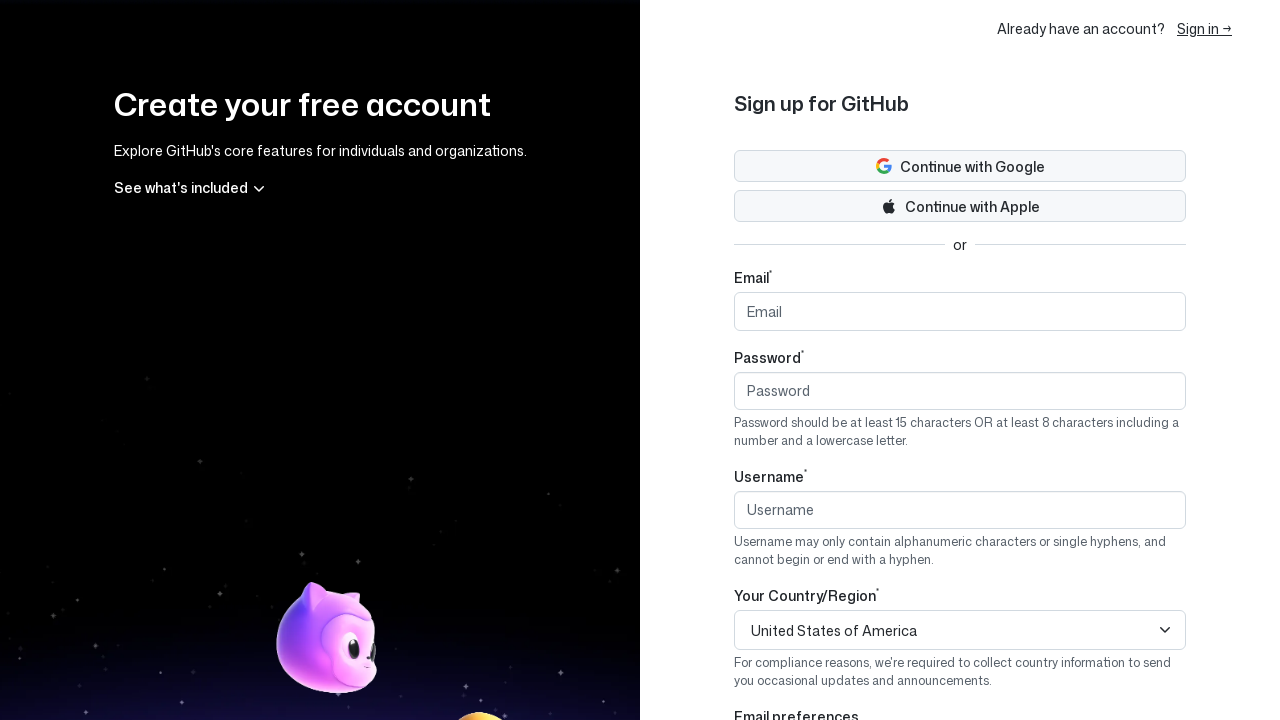

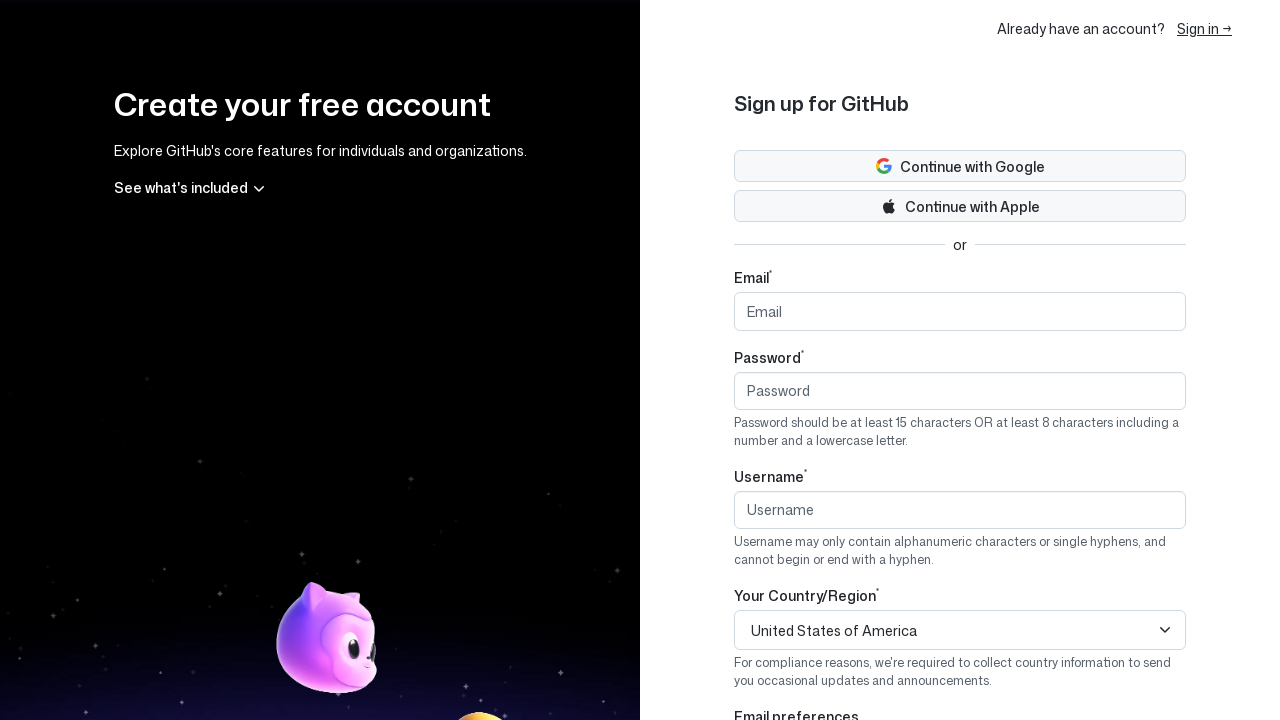